Tests the search functionality on python.org by entering a search query and submitting the form using the Enter key

Starting URL: http://www.python.org

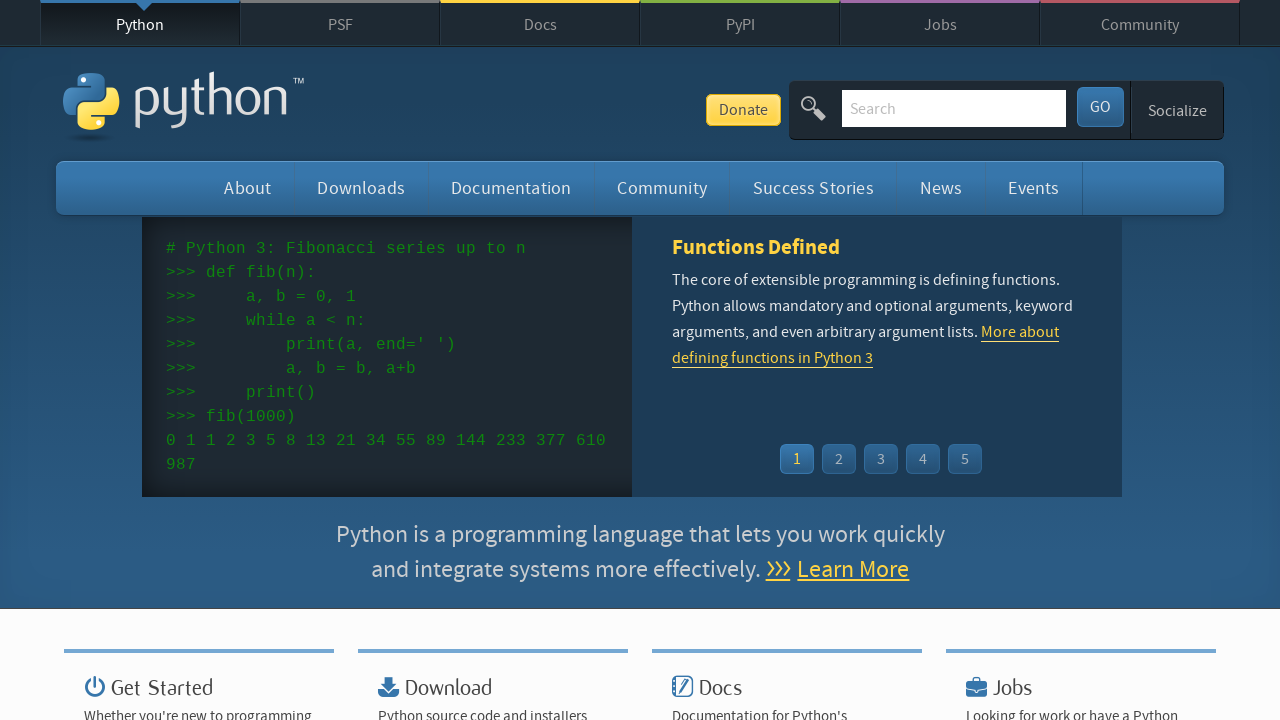

Filled search box with 'selenium' query on input[name='q']
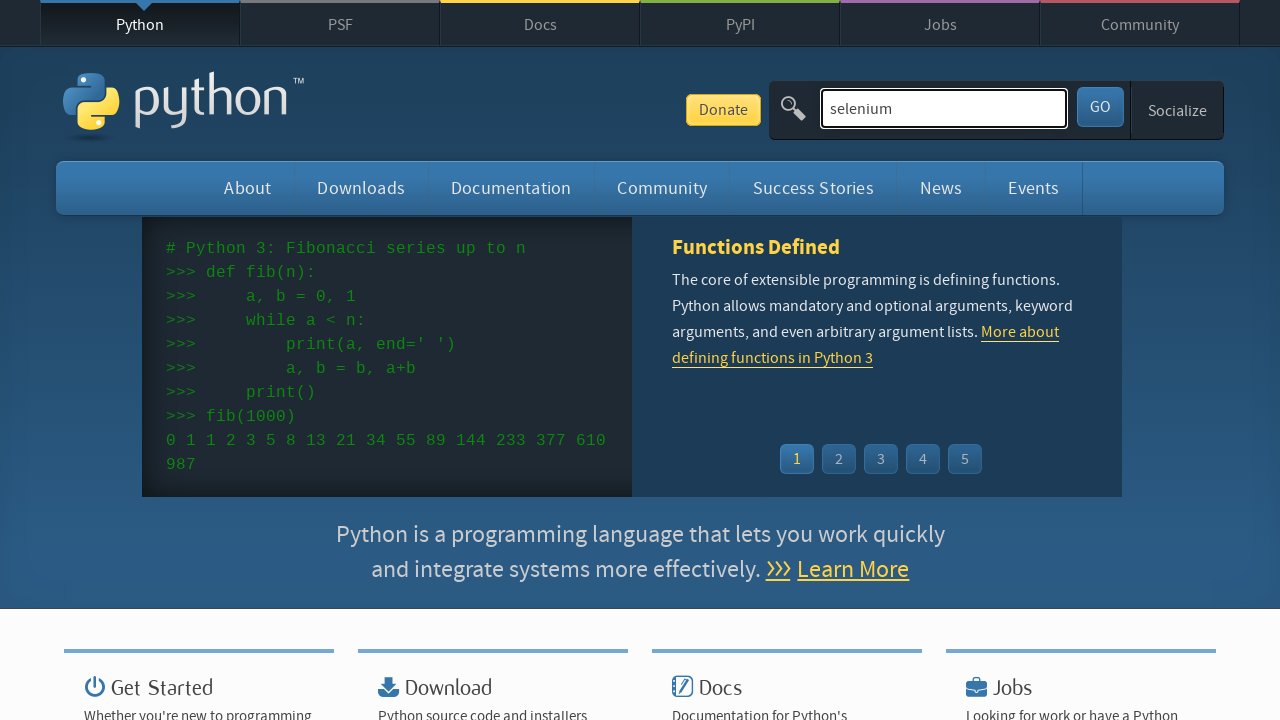

Pressed Enter key to submit search form on input[name='q']
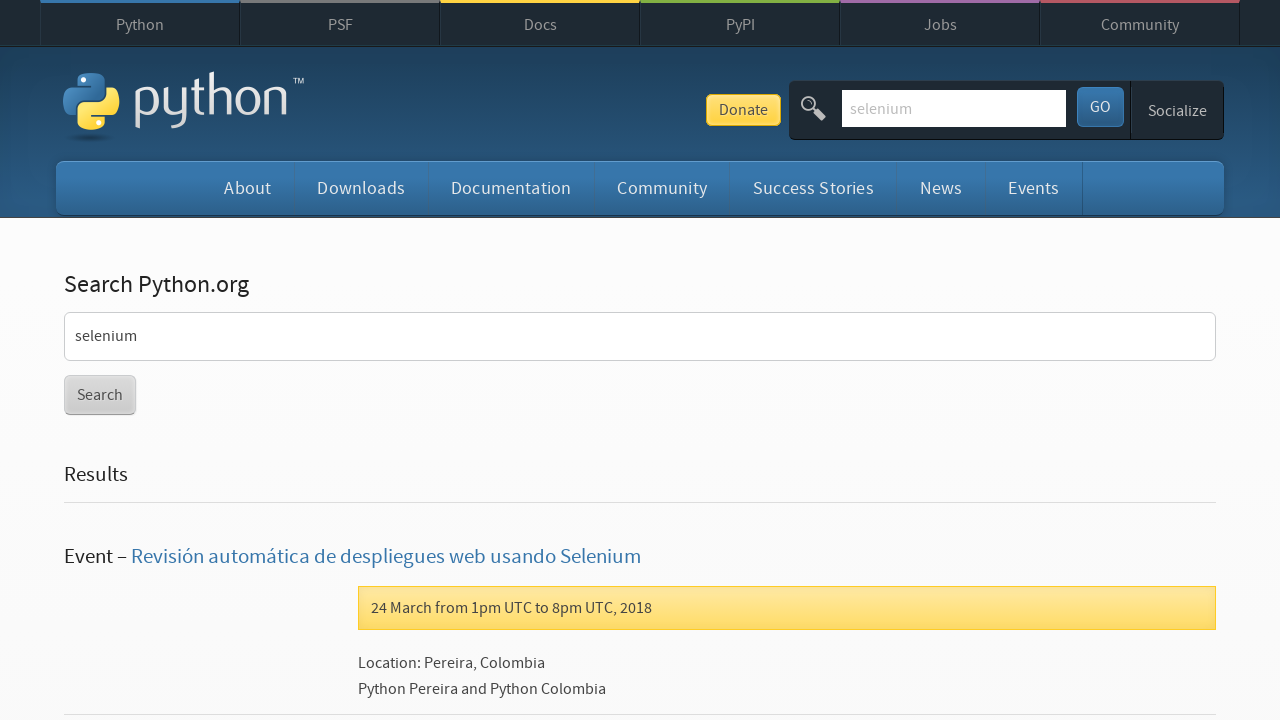

Search results page loaded with networkidle state
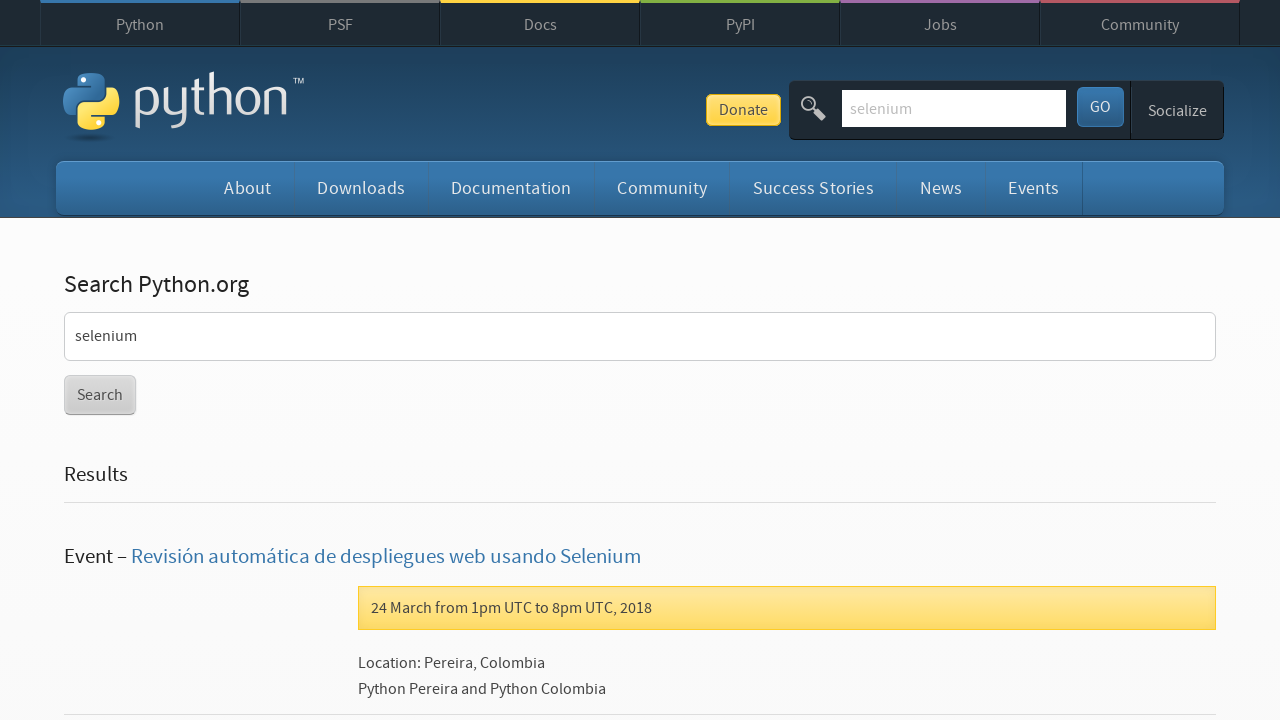

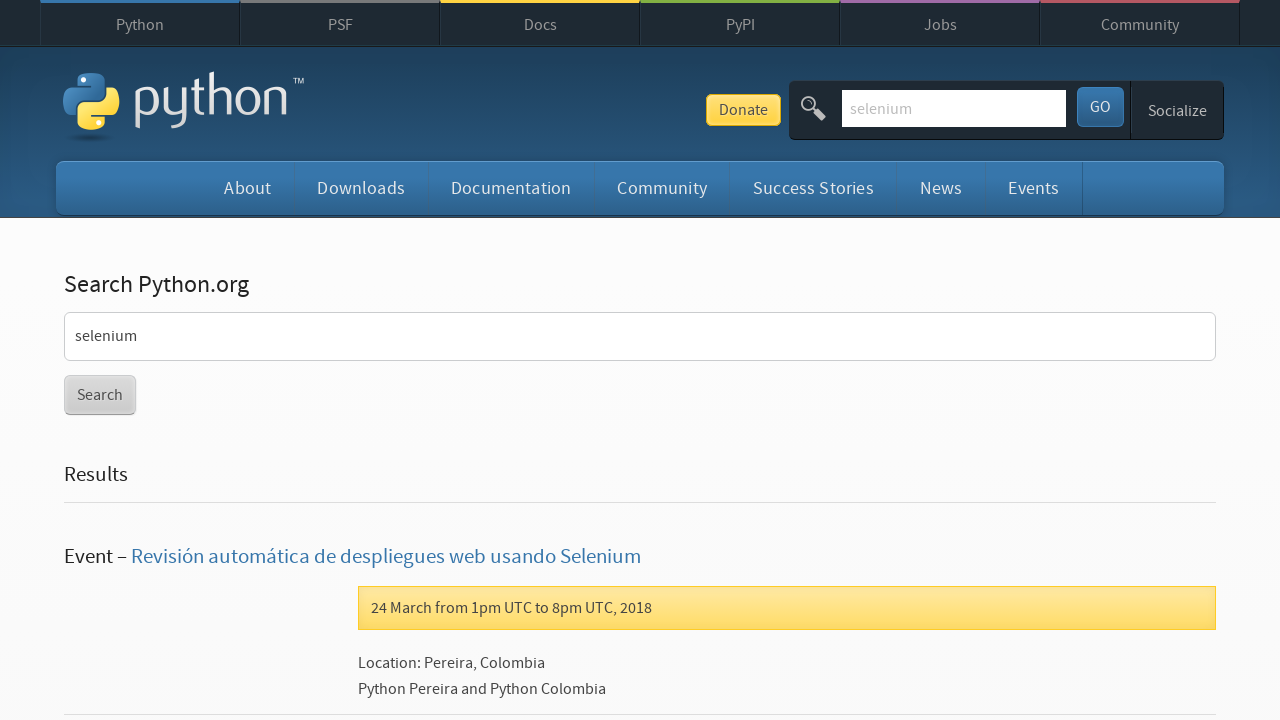